Tests JavaScript prompt popup handling by clicking a button that triggers an alert, entering text into the prompt, and then interacting with the alert buttons (accept/dismiss).

Starting URL: http://www.tizag.com/javascriptT/javascriptprompt.php

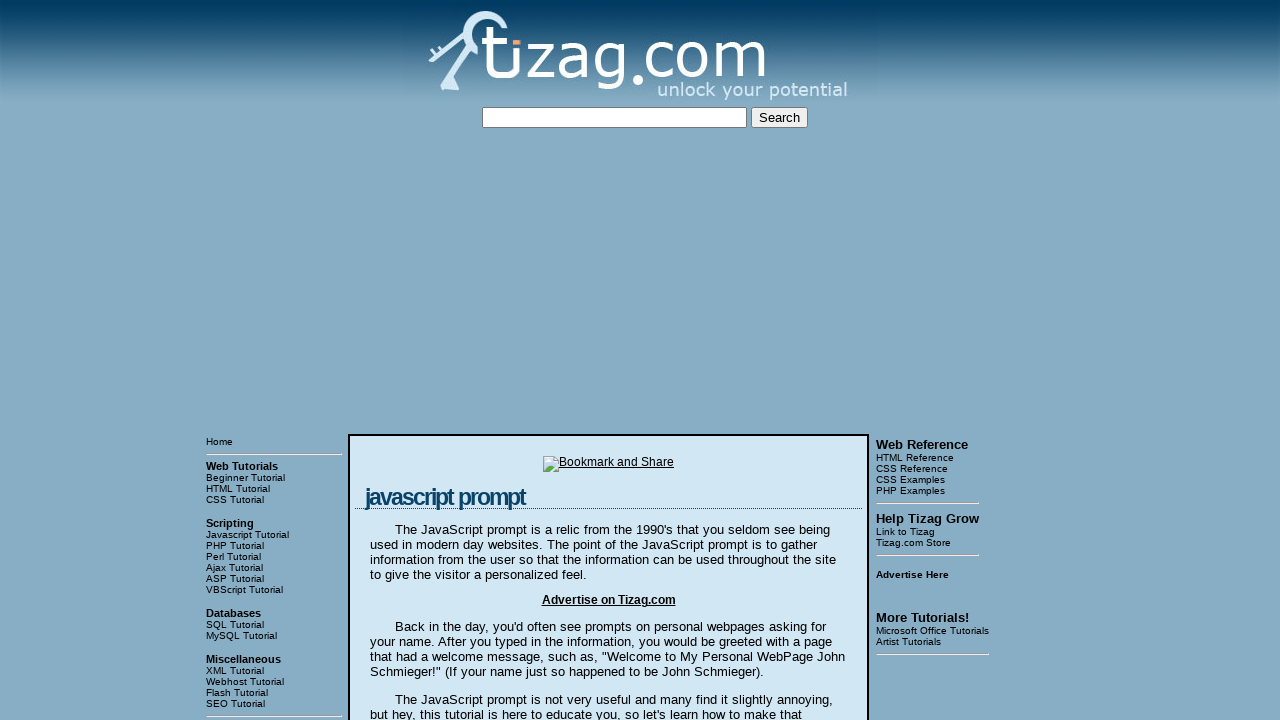

Clicked 'Say my name!' button to trigger the prompt at (419, 361) on input[value='Say my name!']
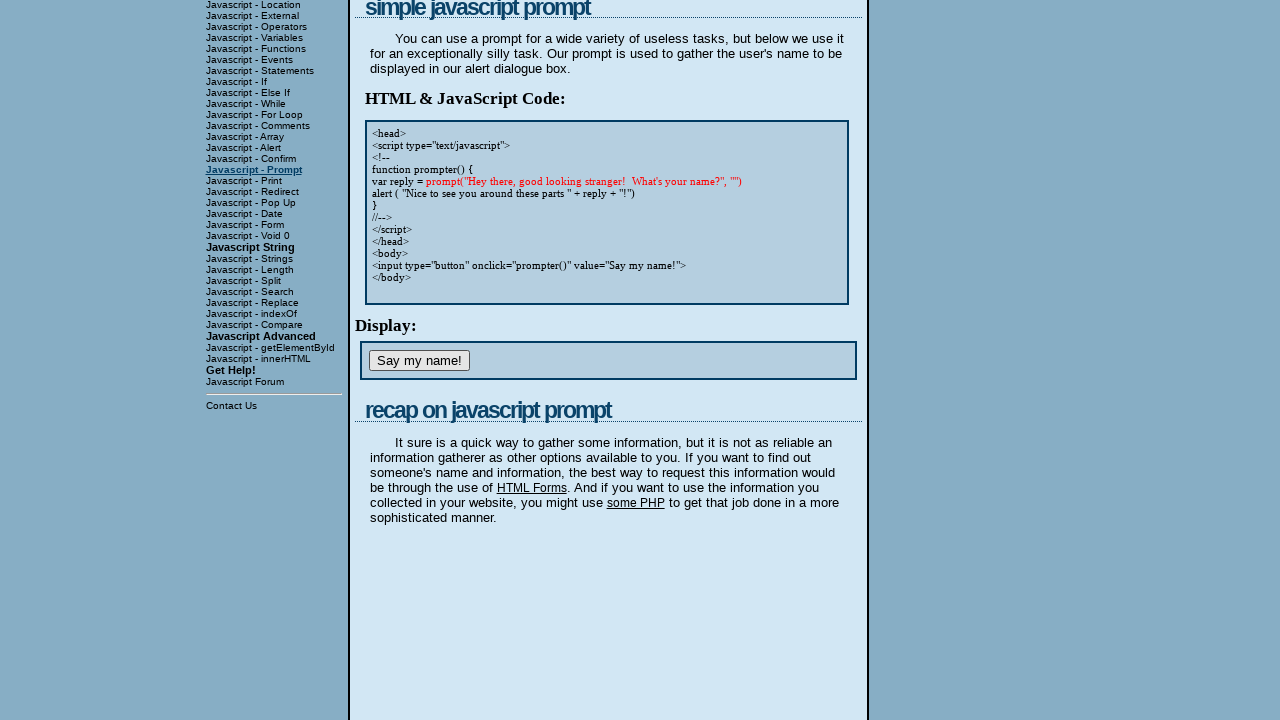

Set up dialog handler to accept prompt with 'ajit'
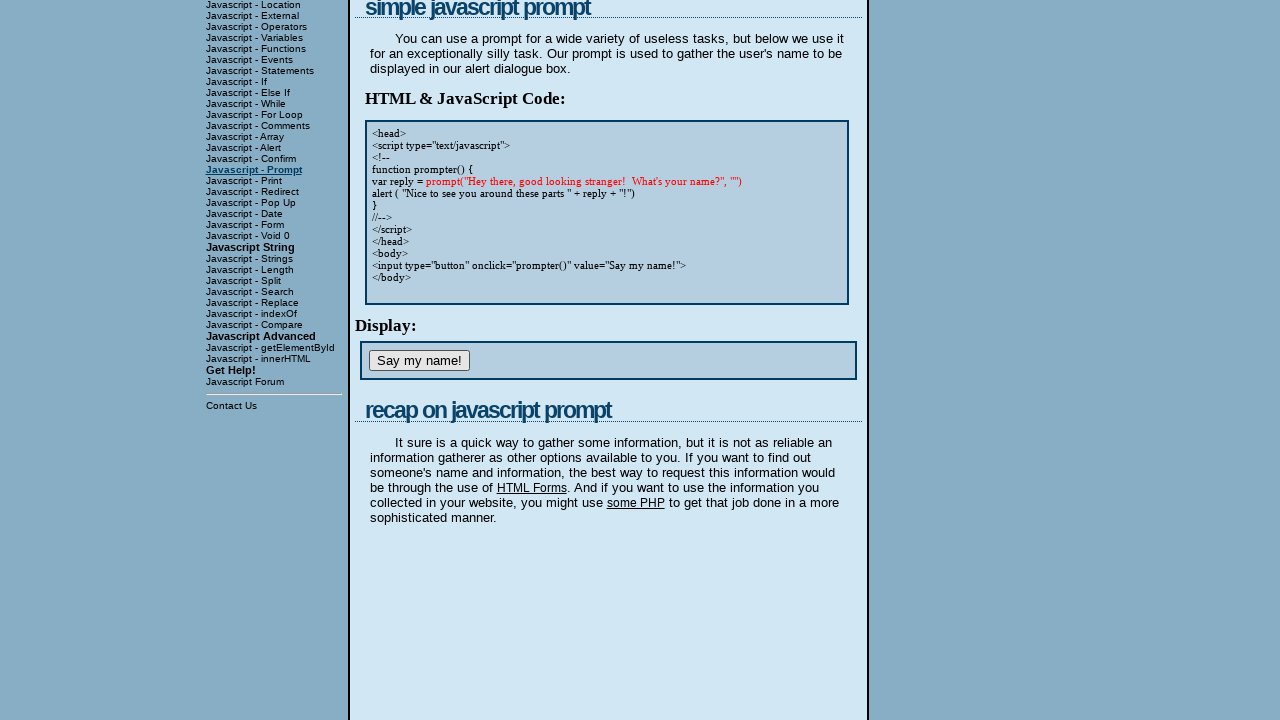

Clicked 'Say my name!' button again to trigger prompt with handler active at (419, 361) on input[value='Say my name!']
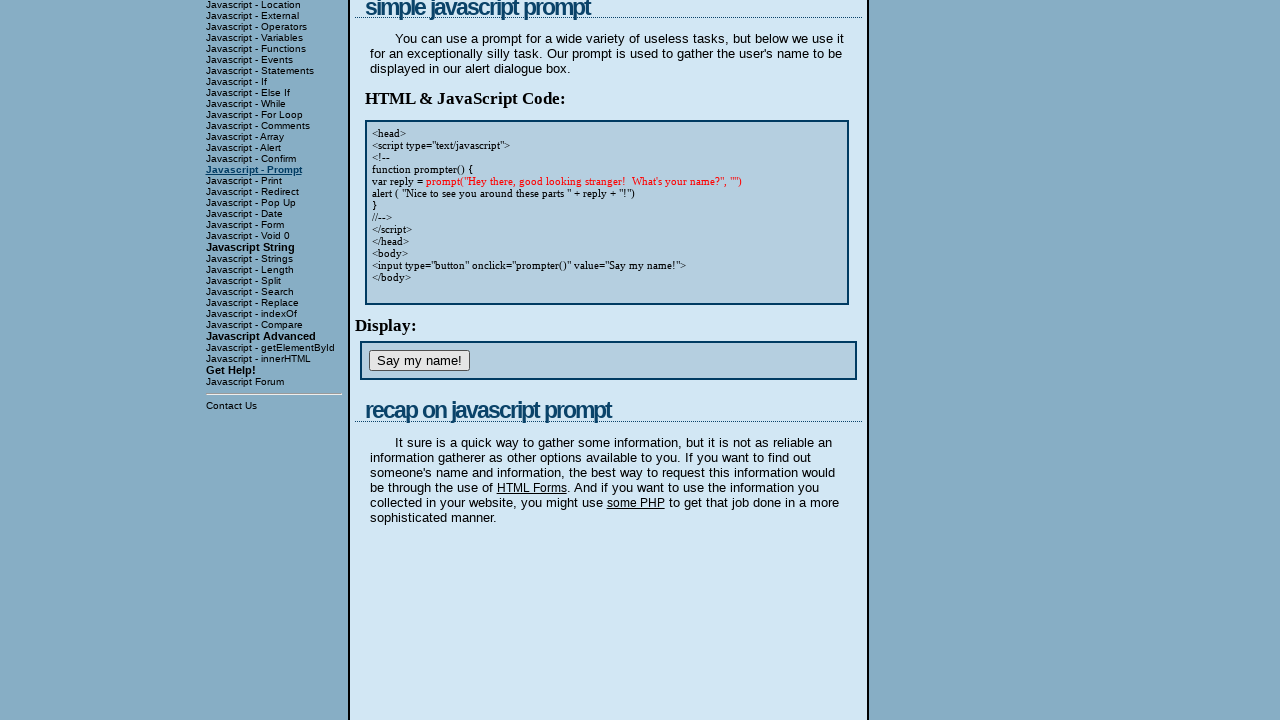

Waited 1 second for any subsequent dialog
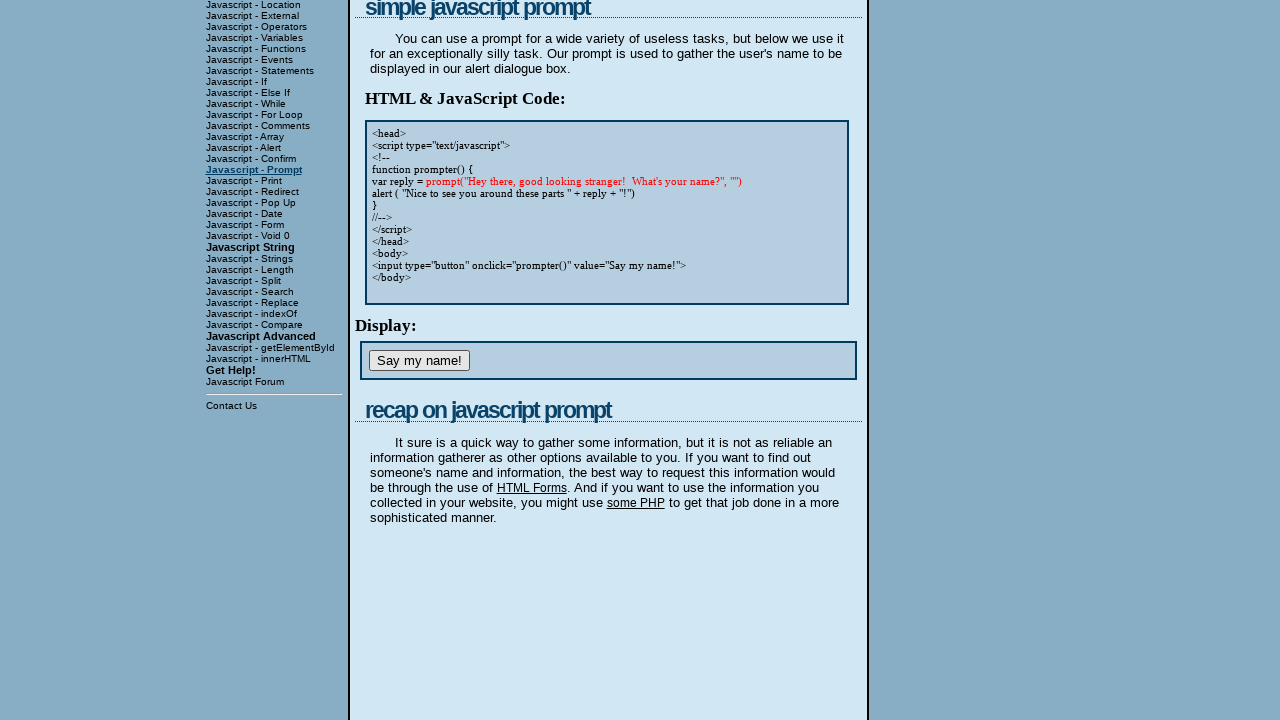

Set up dialog handler to dismiss any subsequent prompts
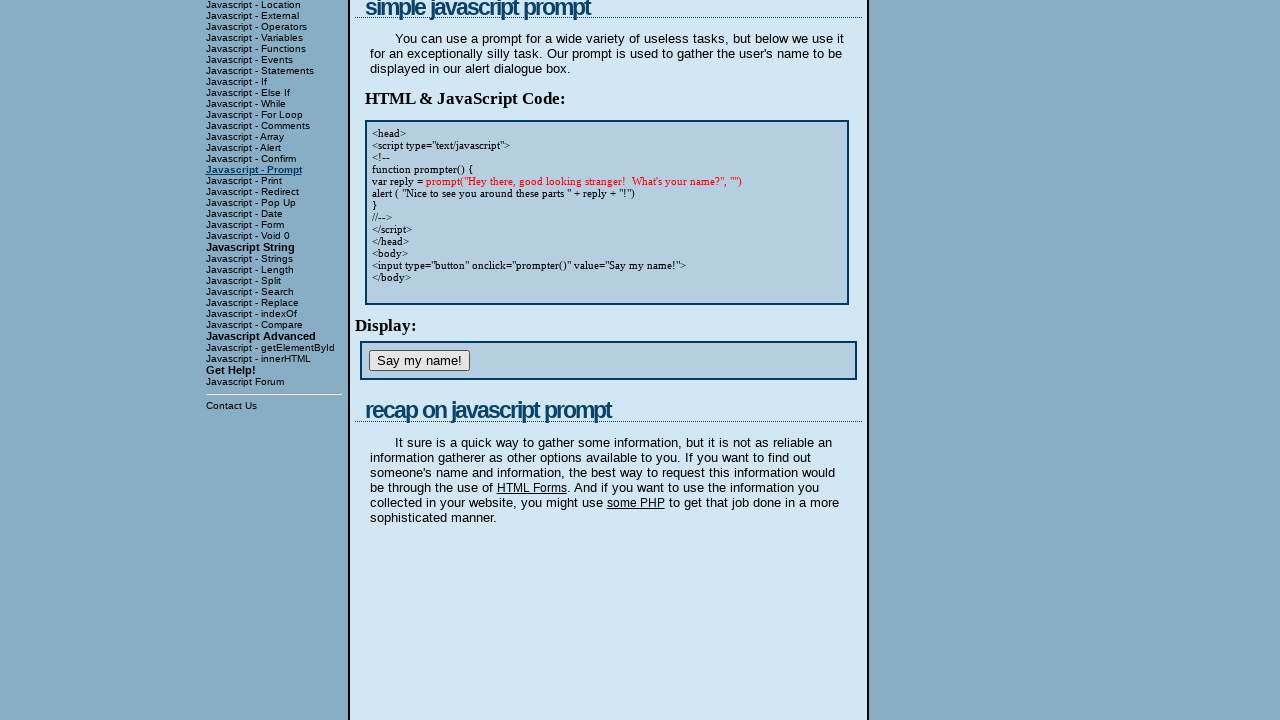

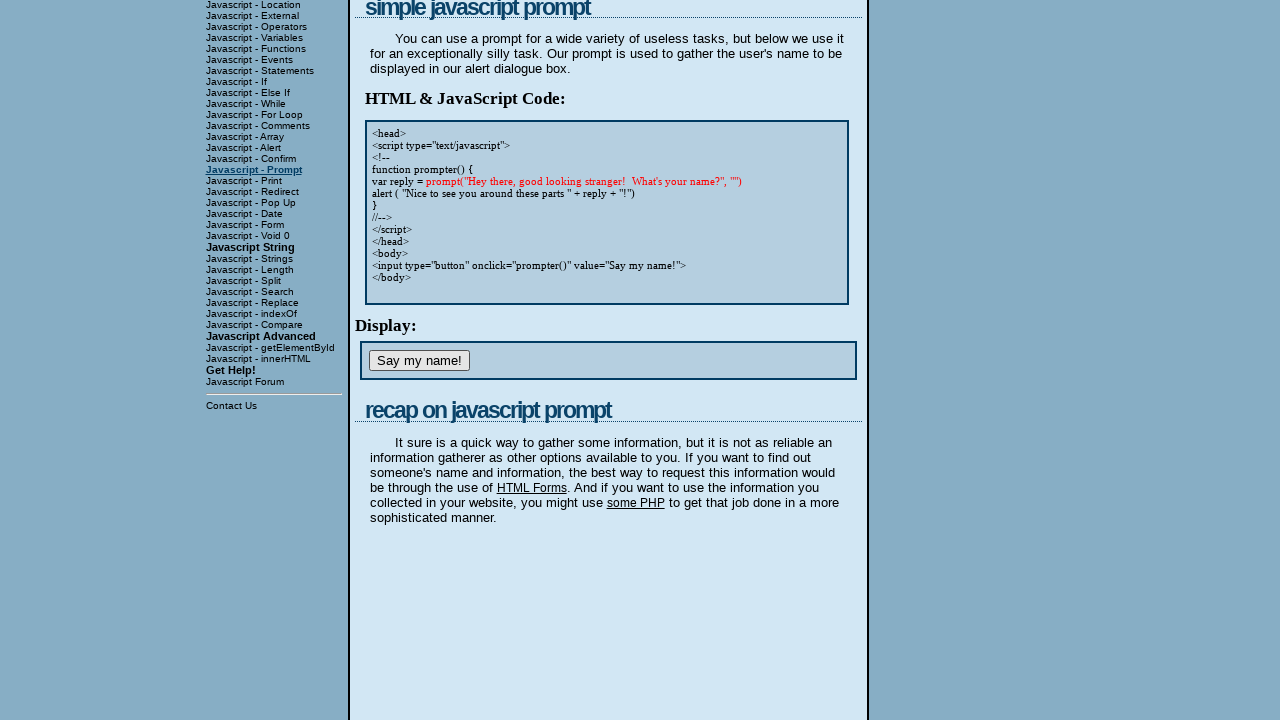